Tests text input functionality by entering text into the text input field and verifying the value was set correctly

Starting URL: https://www.selenium.dev/selenium/web/web-form.html

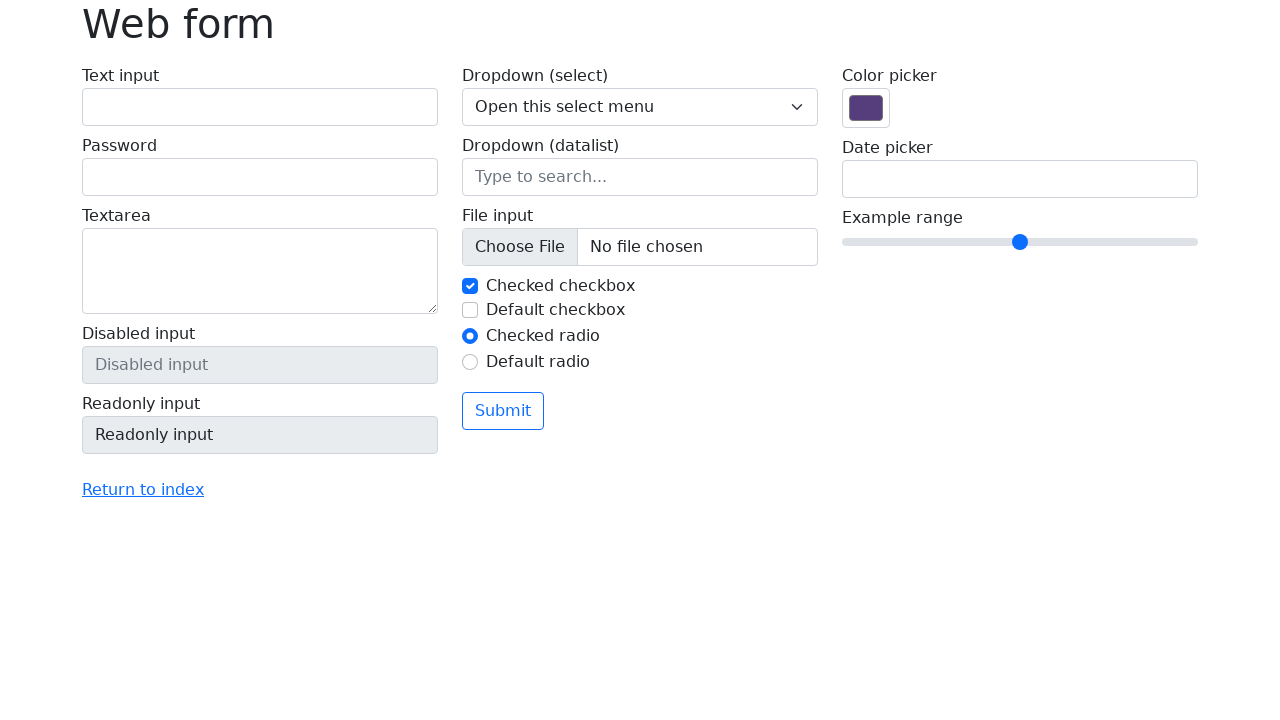

Filled text input field with 'Hello, Selenium!' on input#my-text-id
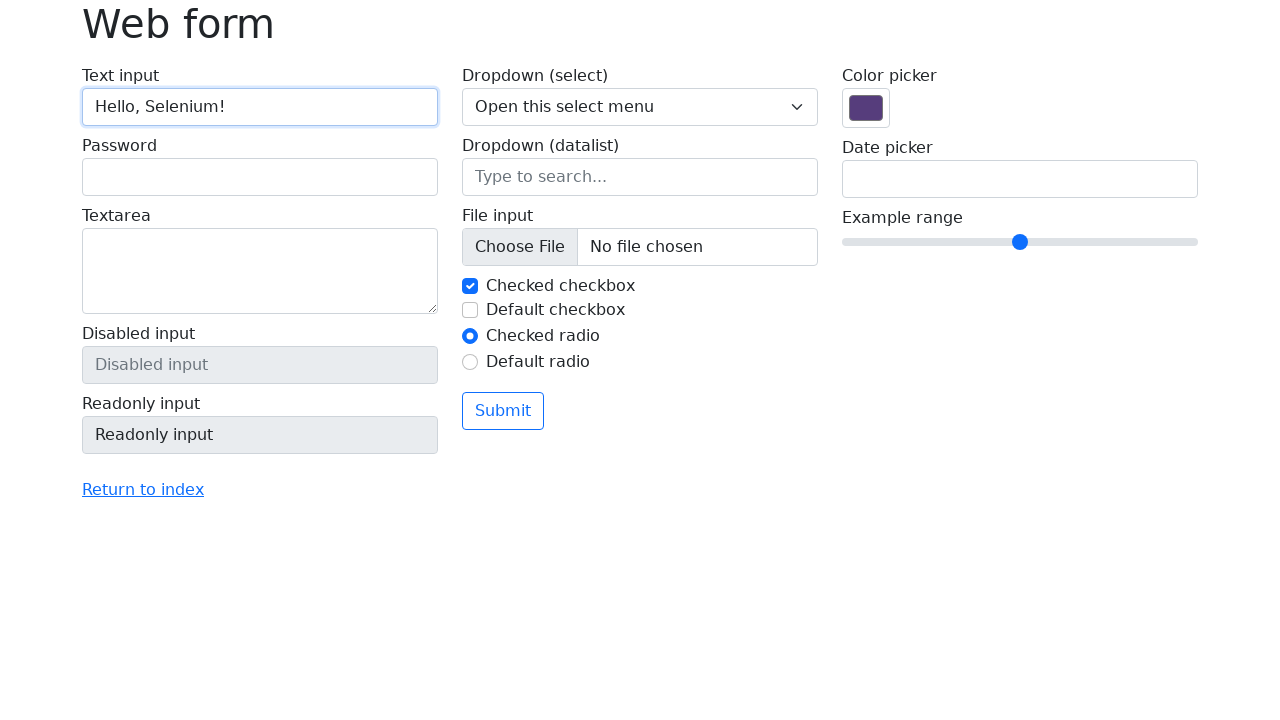

Retrieved input value from text field
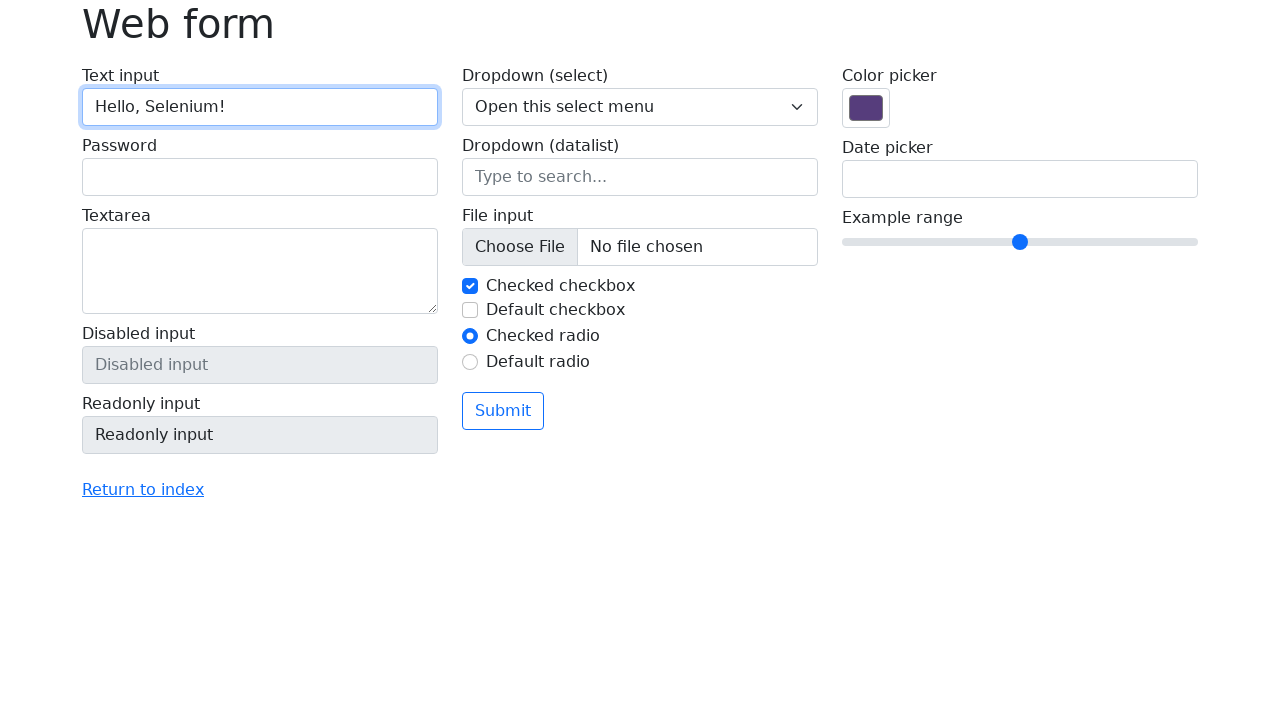

Verified input value matches expected text 'Hello, Selenium!'
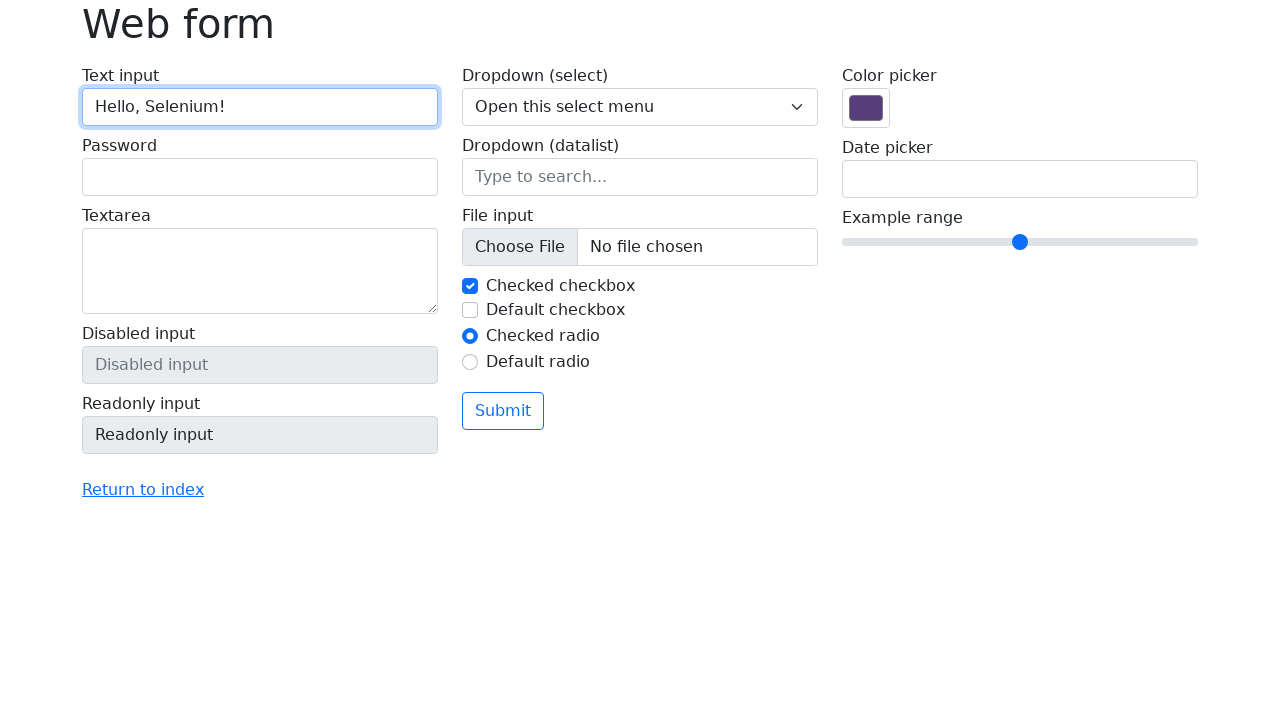

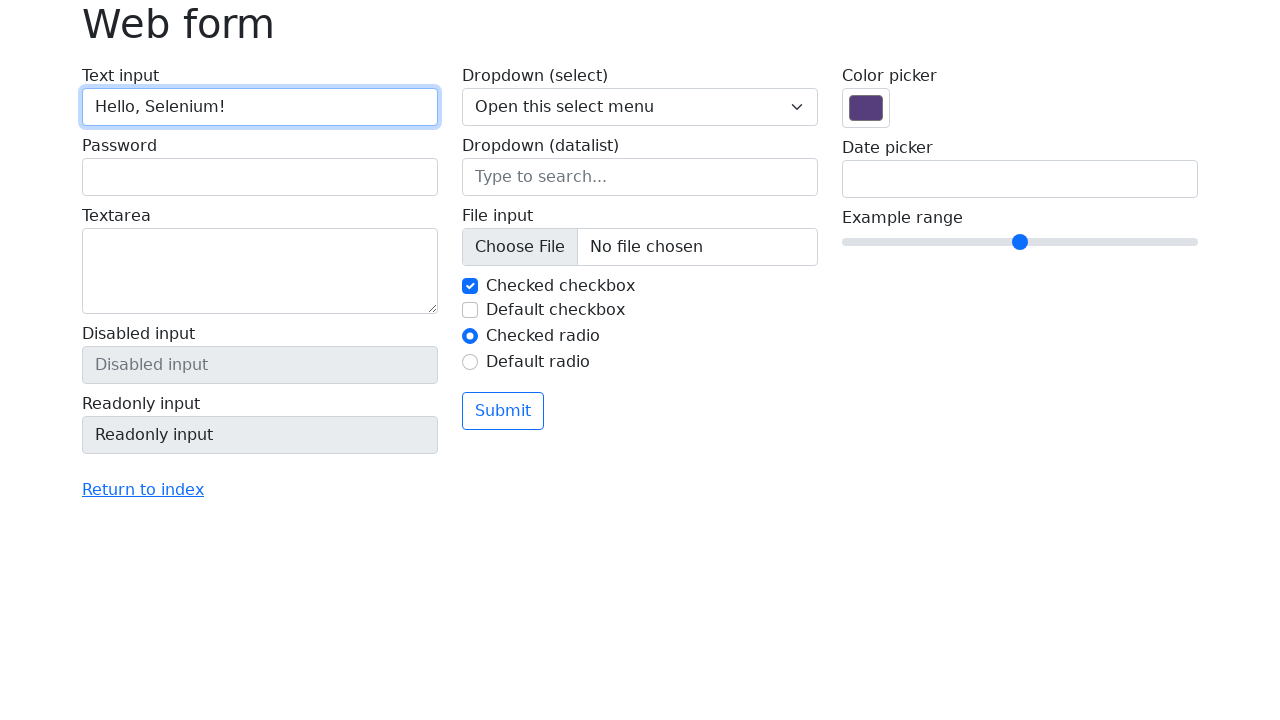